Tests JavaScript alert handling by clicking a button that triggers an alert and then accepting the alert dialog

Starting URL: https://testautomationpractice.blogspot.com/

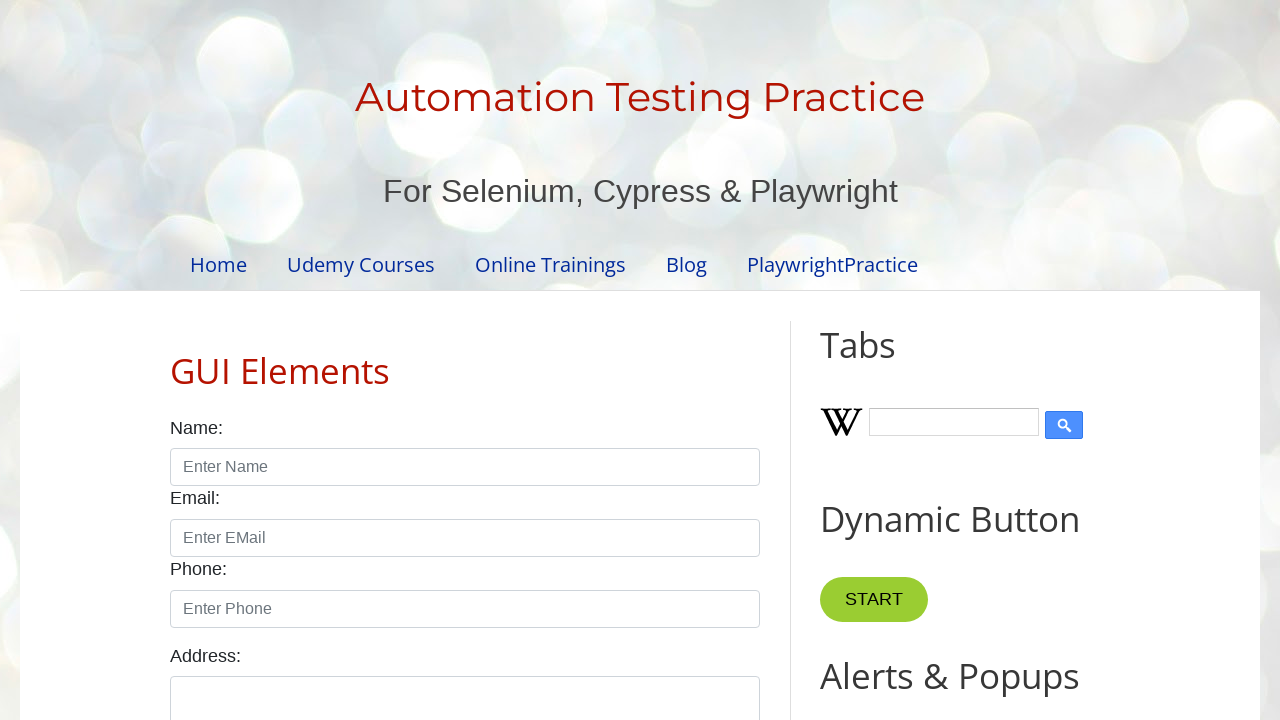

Set up dialog handler to accept alerts
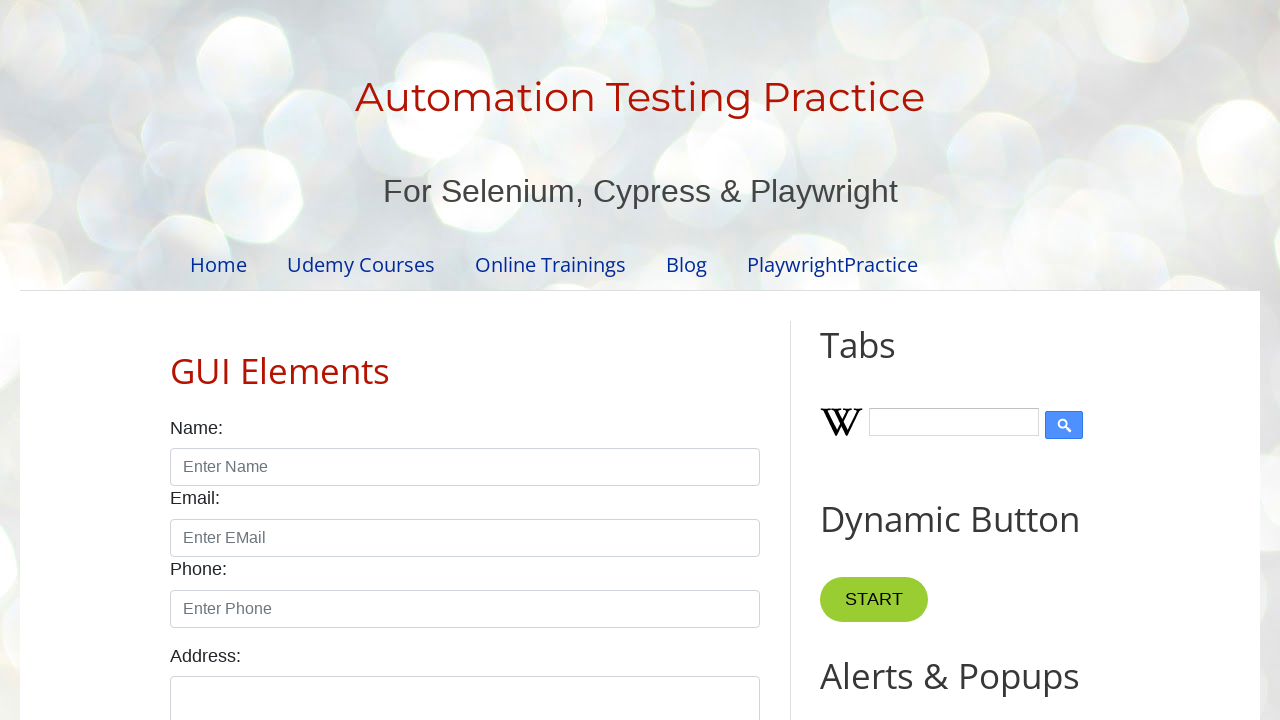

Clicked button that triggers JavaScript alert at (888, 361) on xpath=//*[@id='HTML9']/div[1]/button
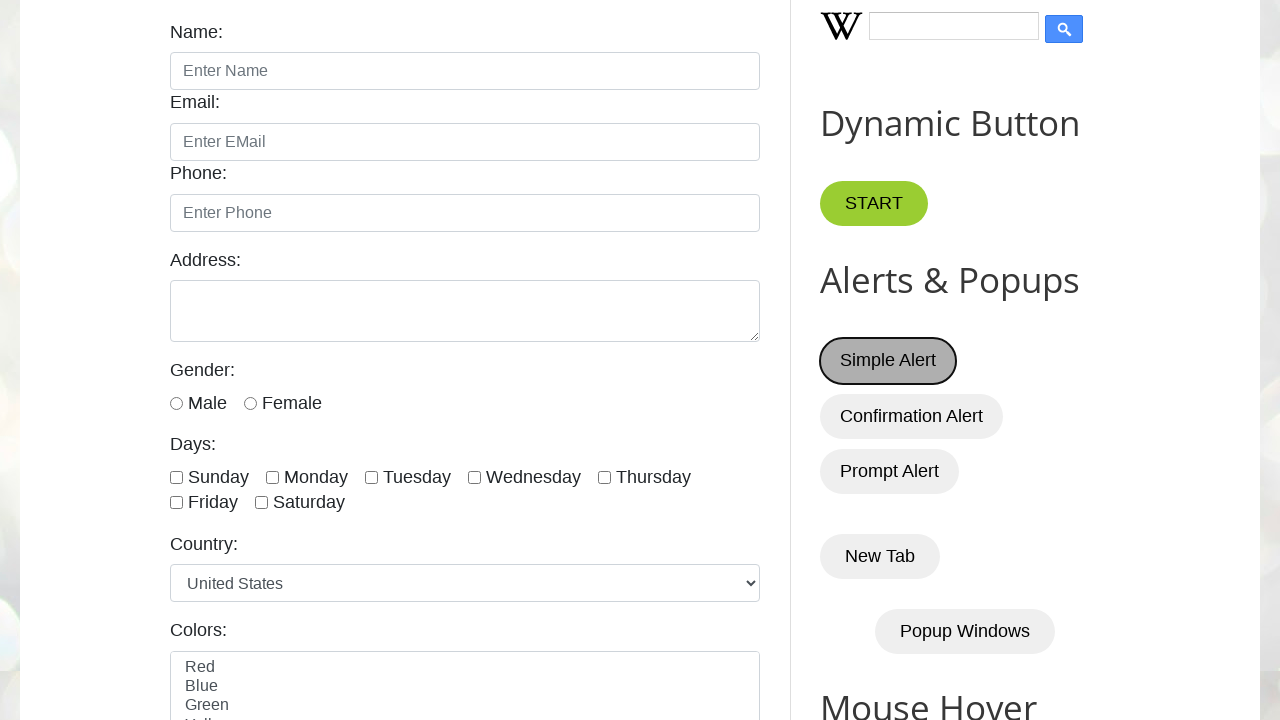

Waited for alert dialog to be processed
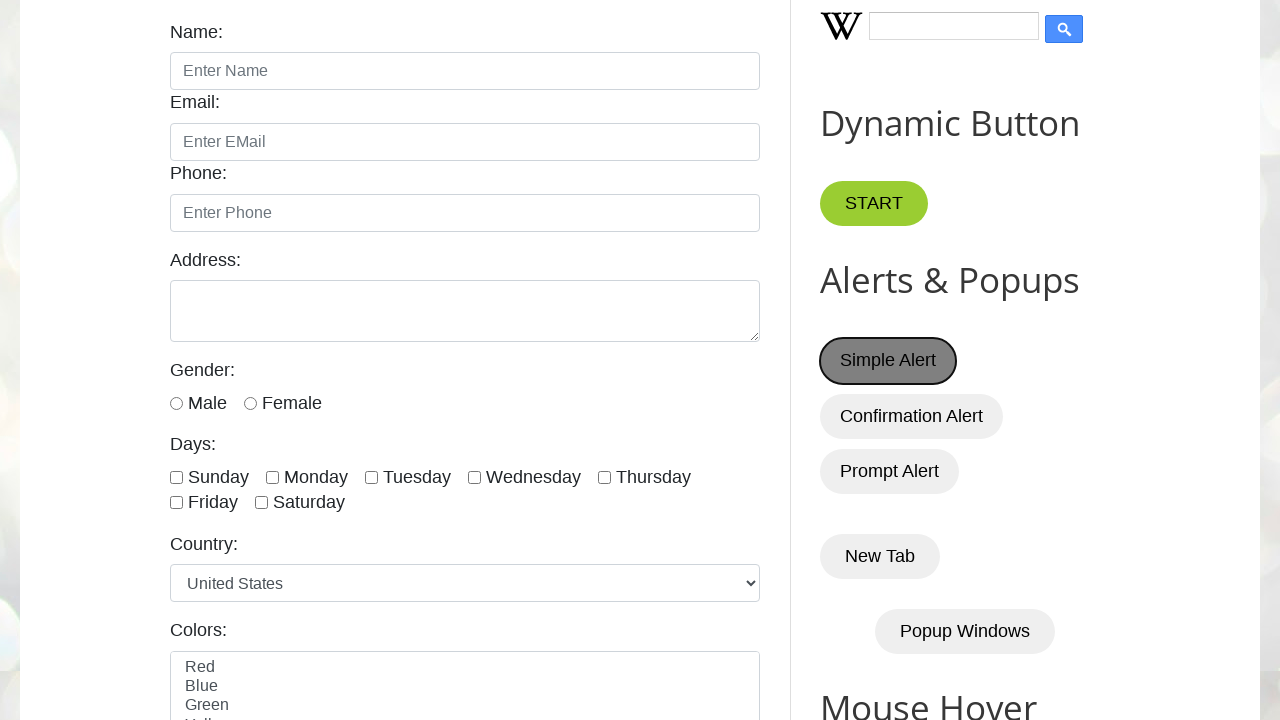

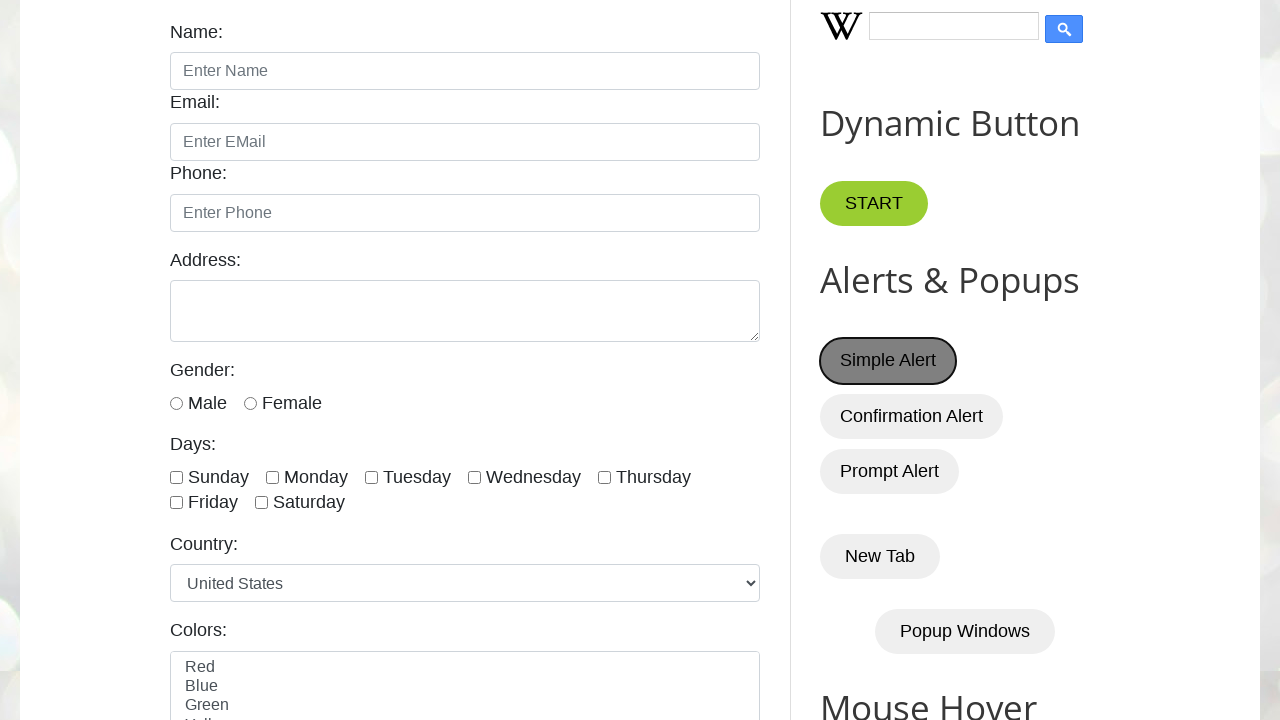